Tests scrolling to the bottom of the page using keyboard END key press on the body element

Starting URL: http://www.w3schools.com/

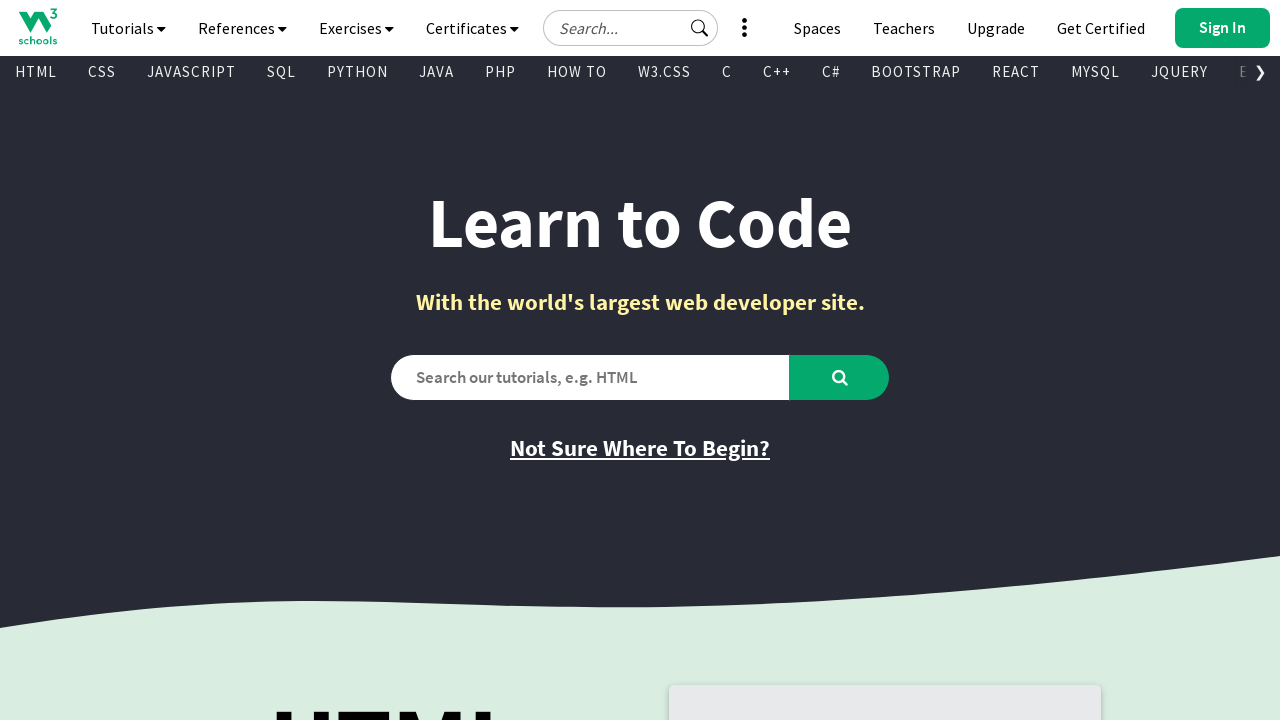

Clicked on body element to focus it at (640, 360) on body
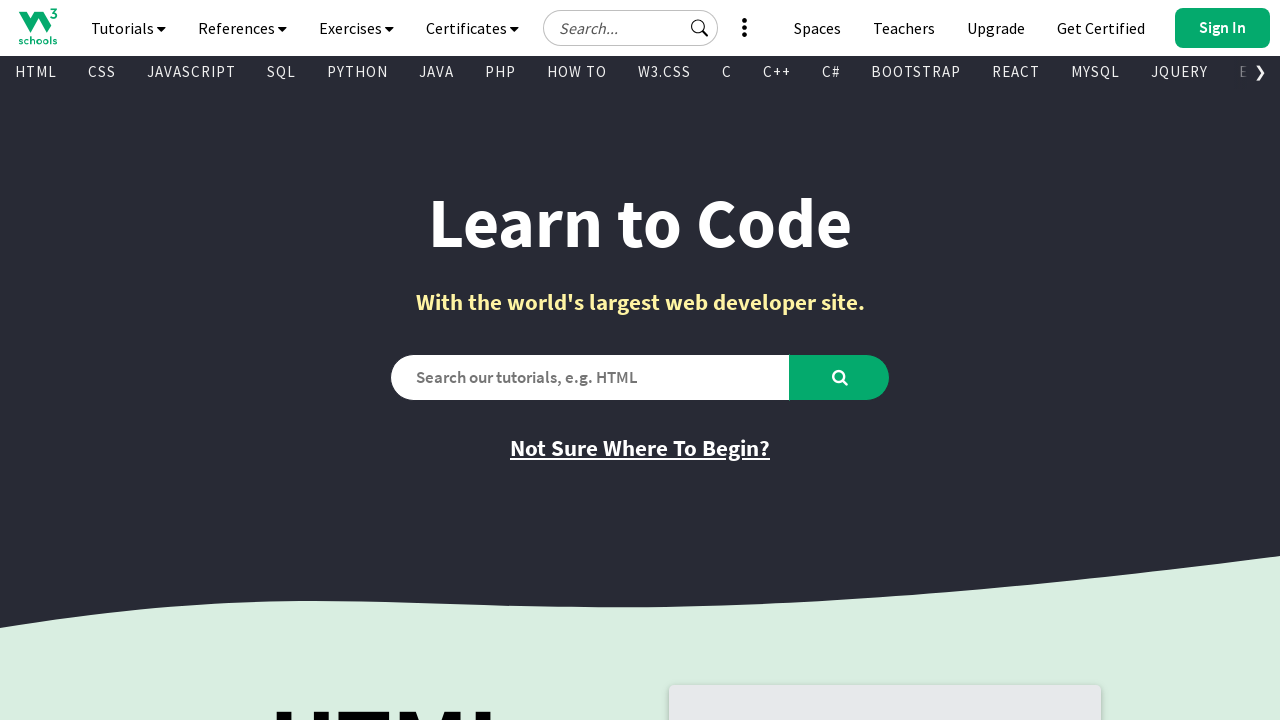

Pressed END key to scroll to bottom of page
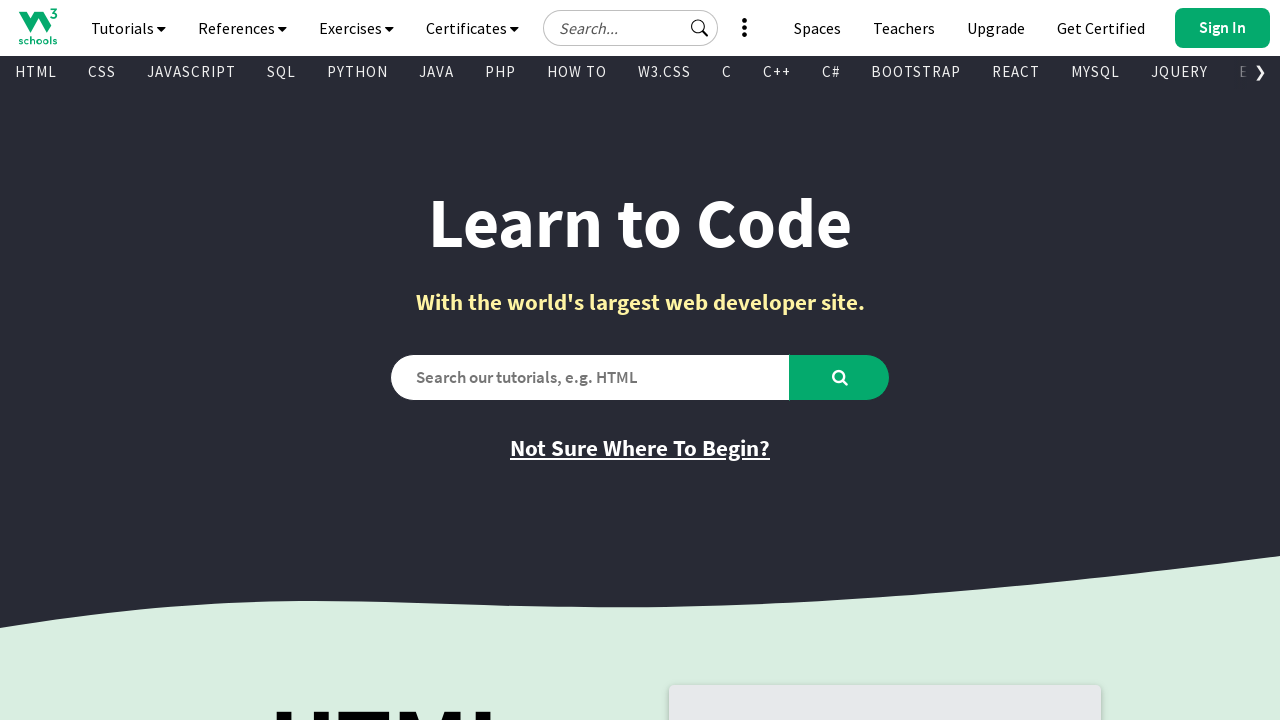

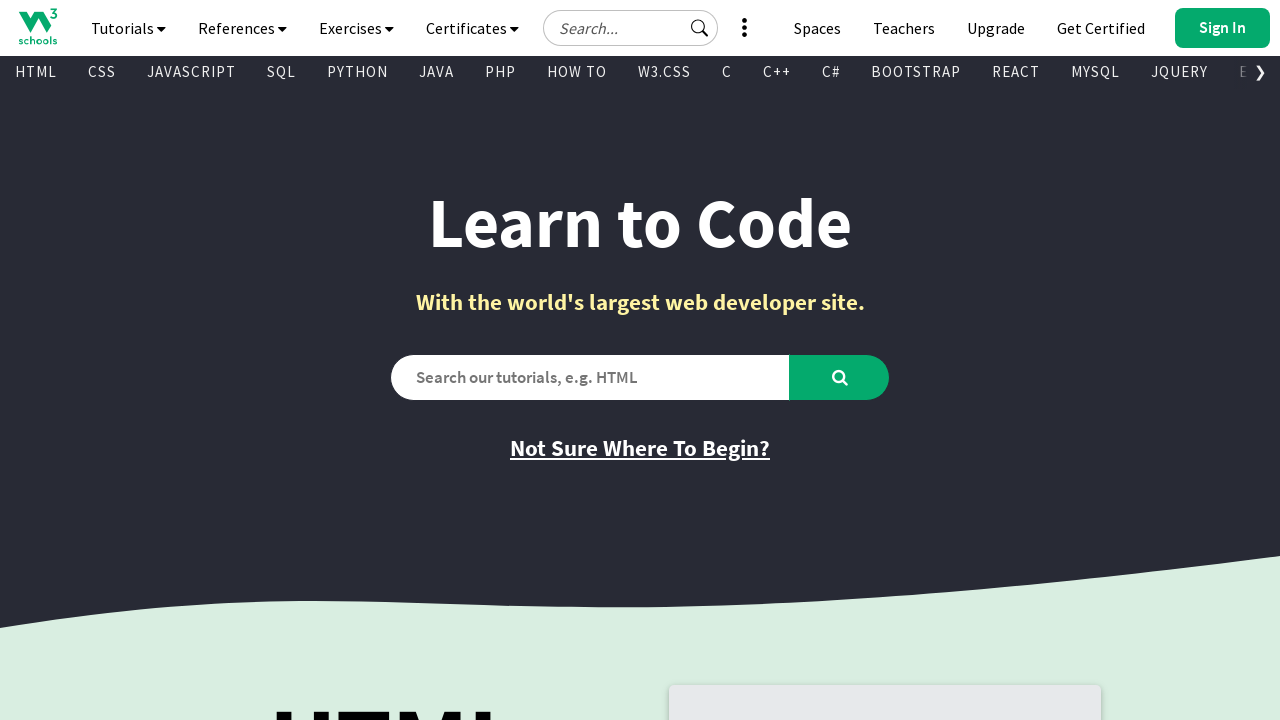